Tests drag and drop functionality on the jQuery UI droppable demo page by dragging an element and dropping it onto a target area

Starting URL: https://jqueryui.com/droppable/

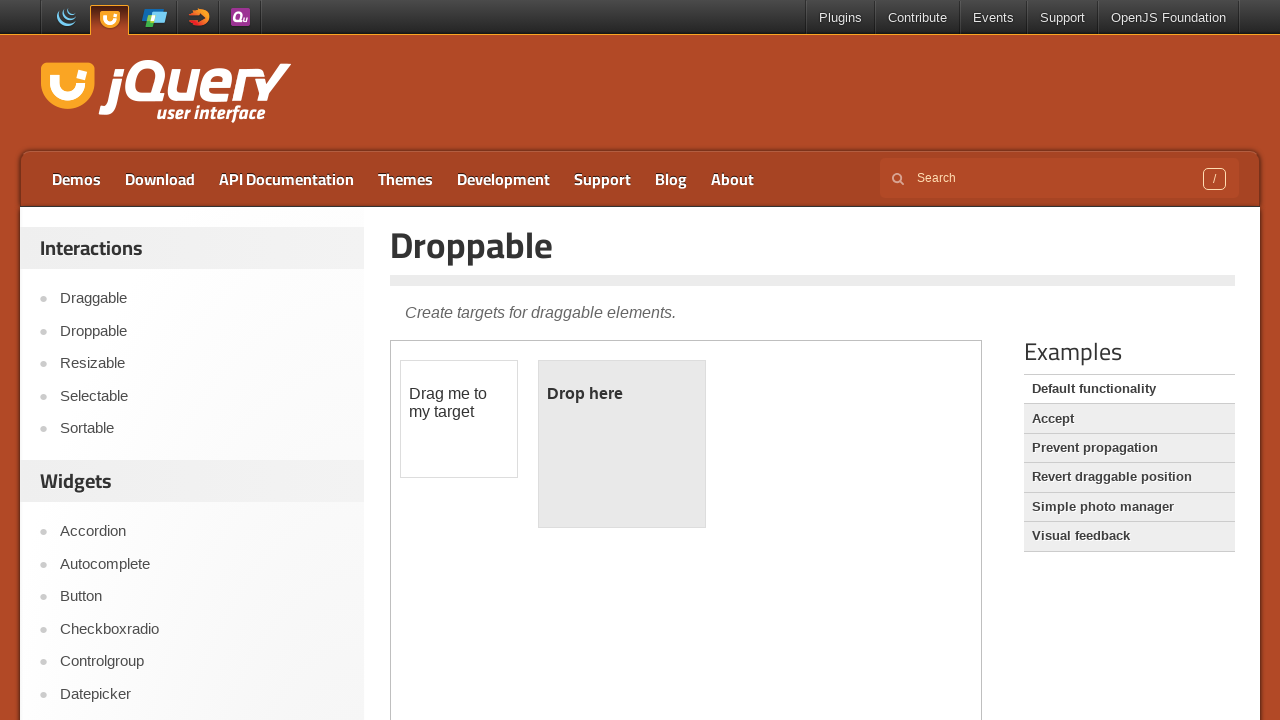

Located the demo iframe
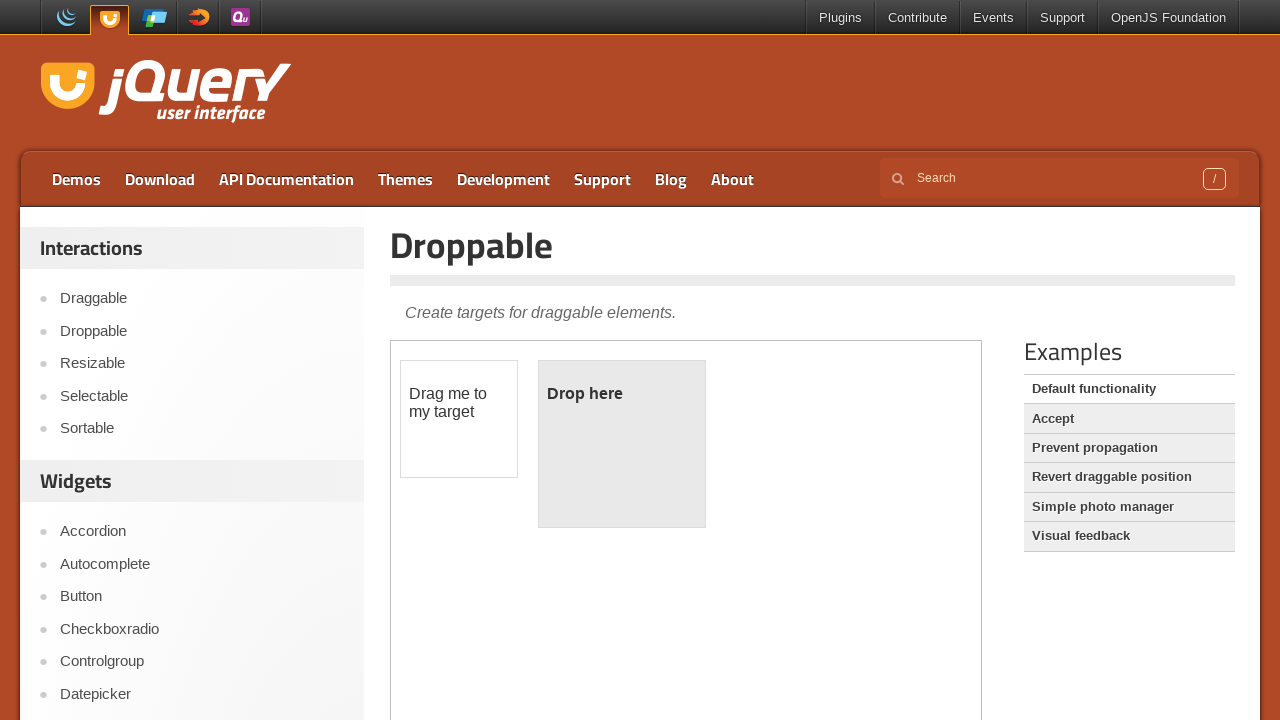

Located the draggable element within the iframe
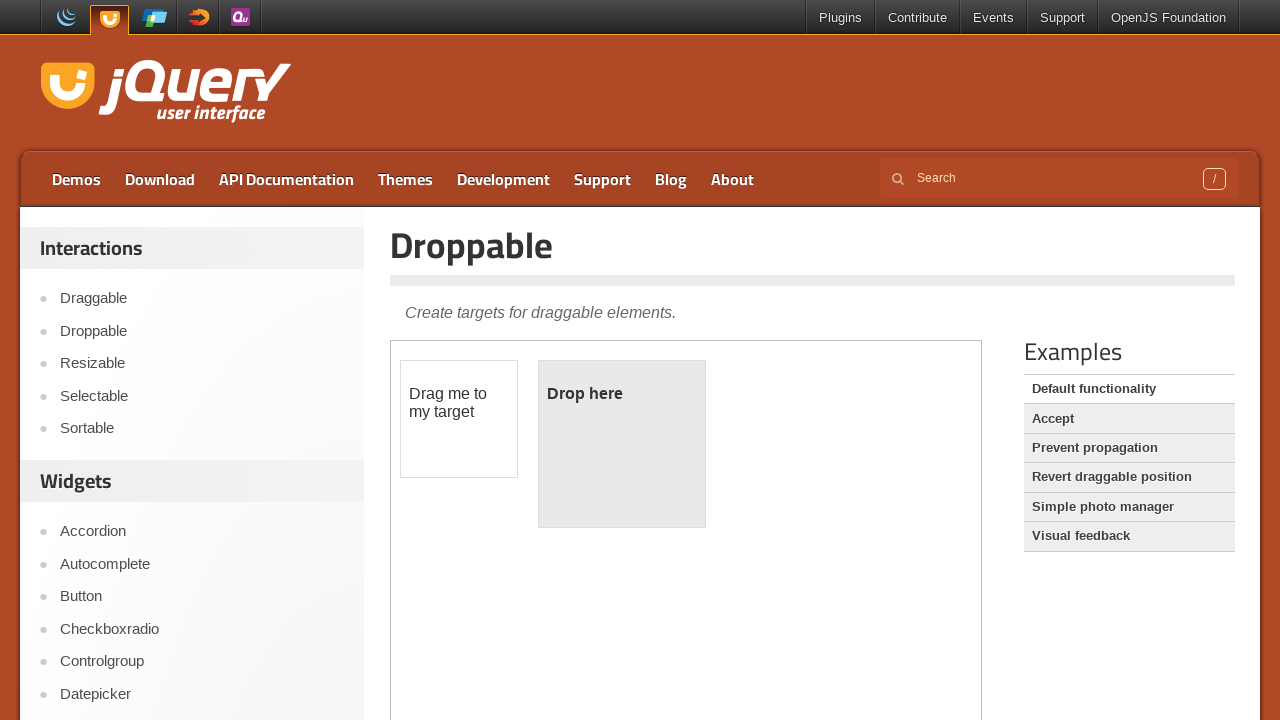

Located the droppable target element within the iframe
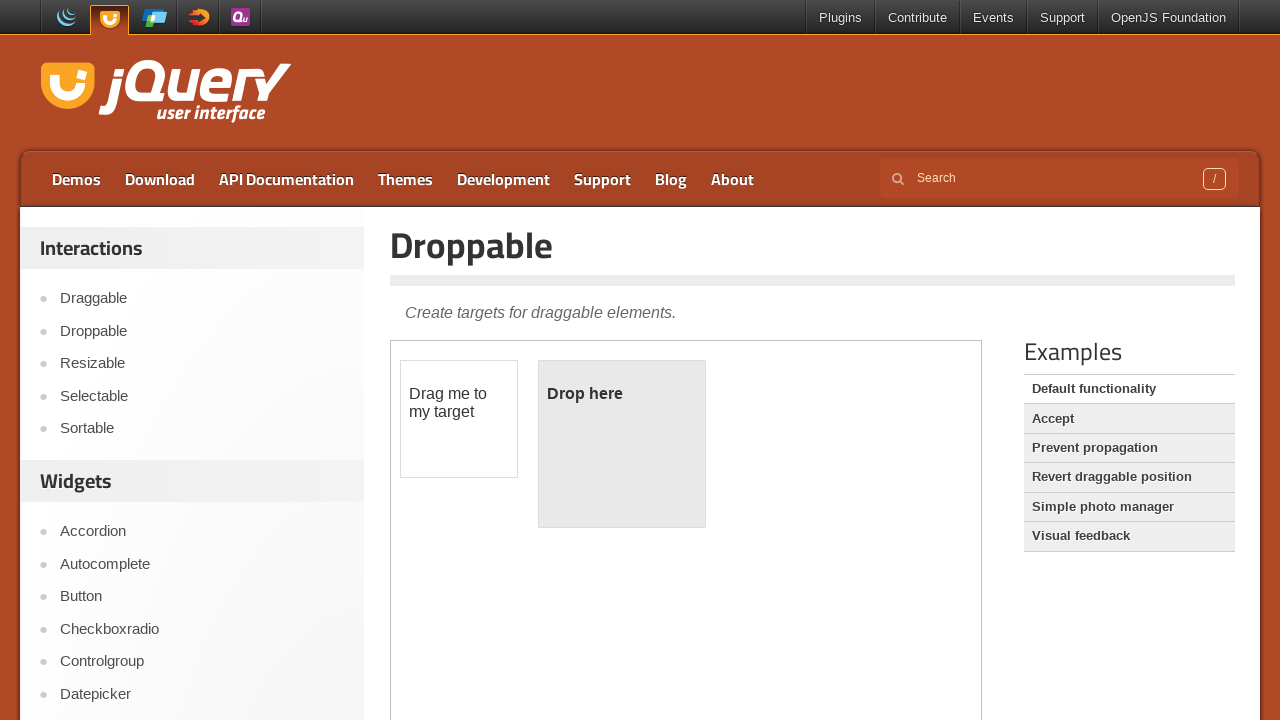

Performed drag and drop action from draggable element to droppable target at (622, 444)
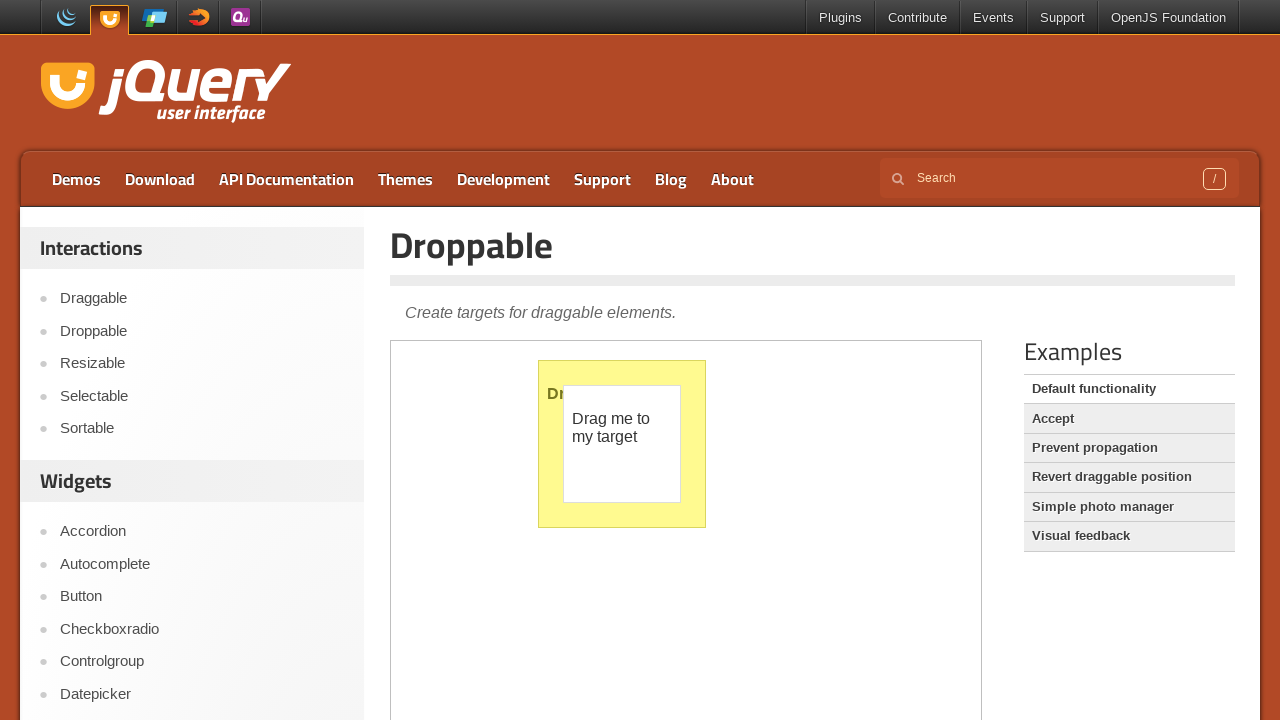

Verified drop completed successfully - droppable element now has ui-state-highlight class
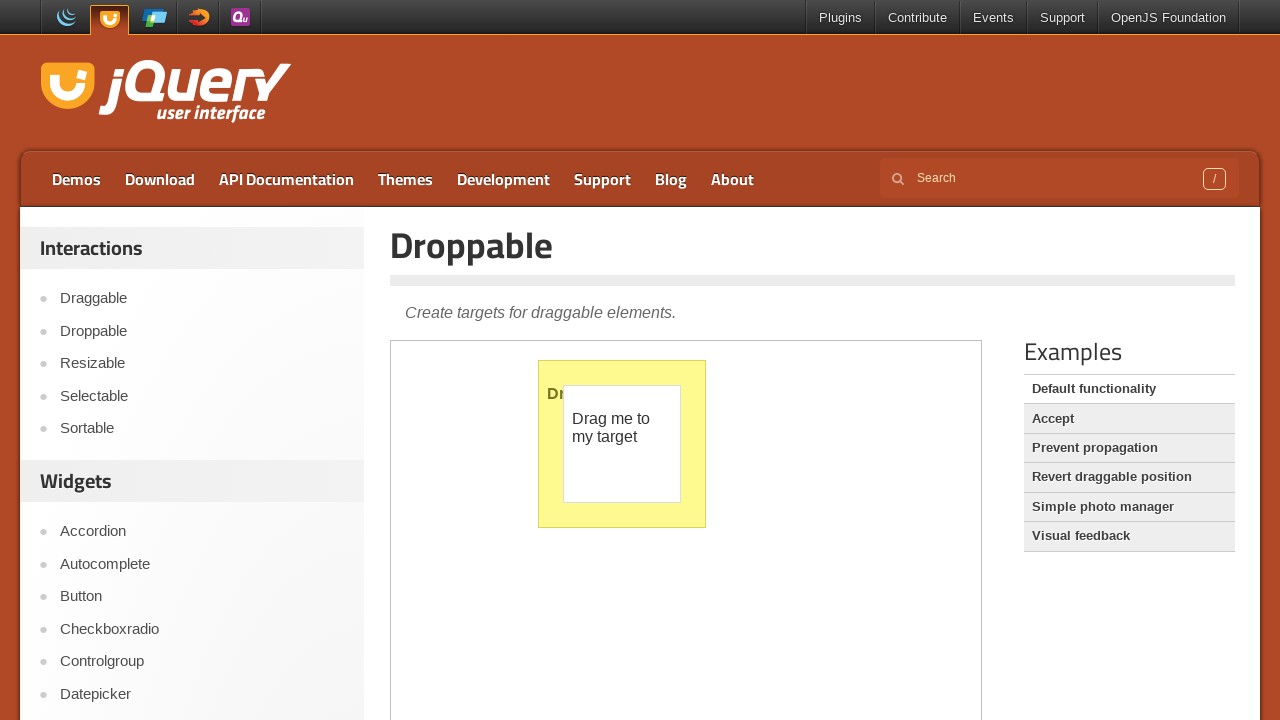

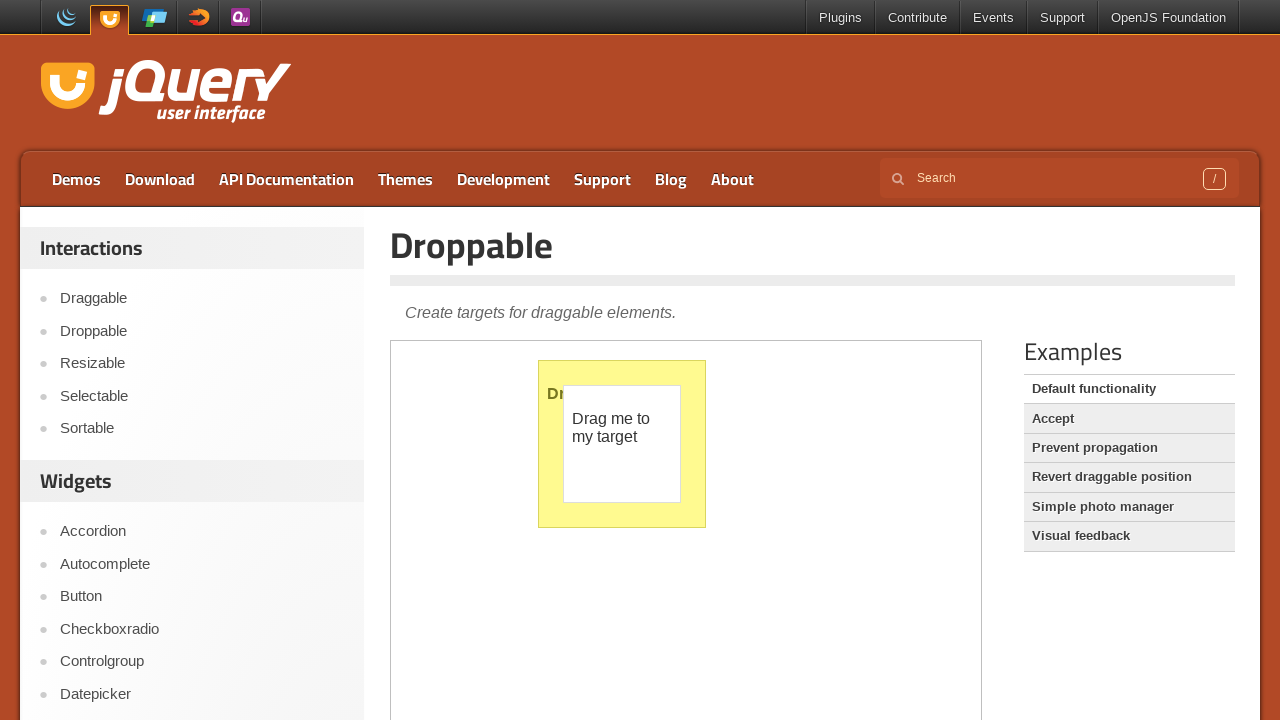